Navigates to Freshworks website and waits for footer links to become visible, verifying they are displayed on the page

Starting URL: https://www.freshworks.com/

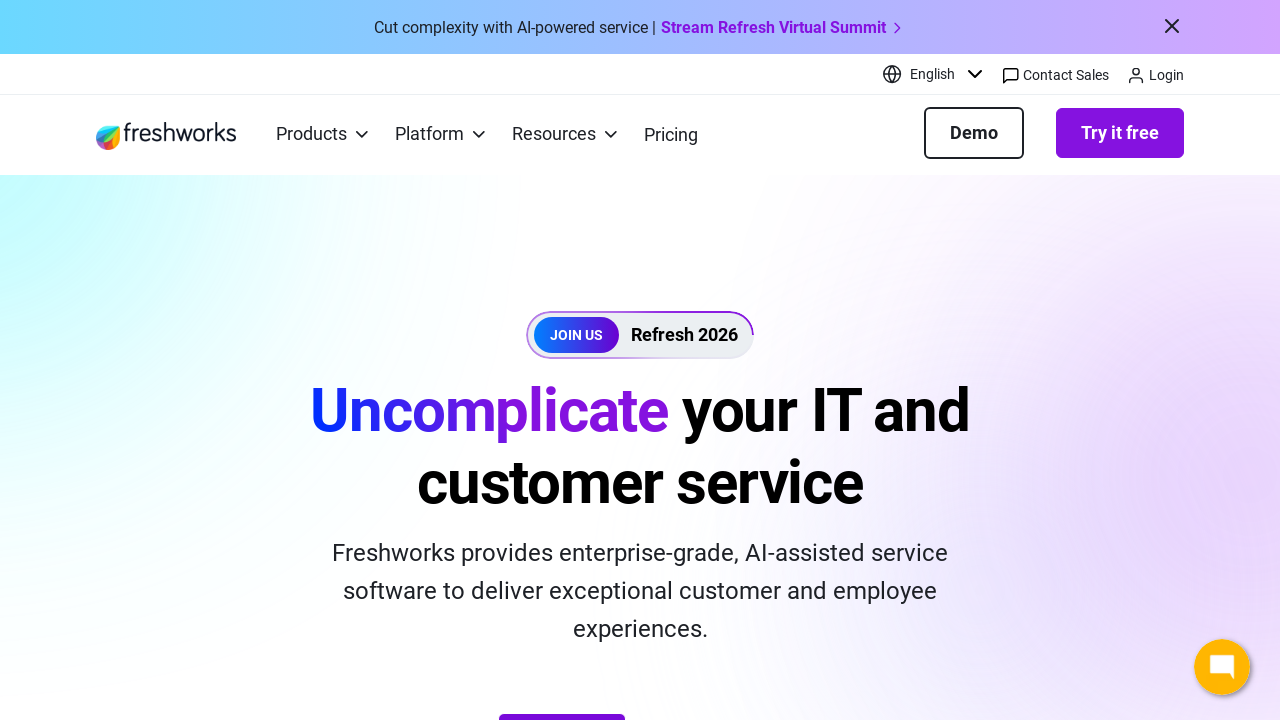

Navigated to Freshworks website
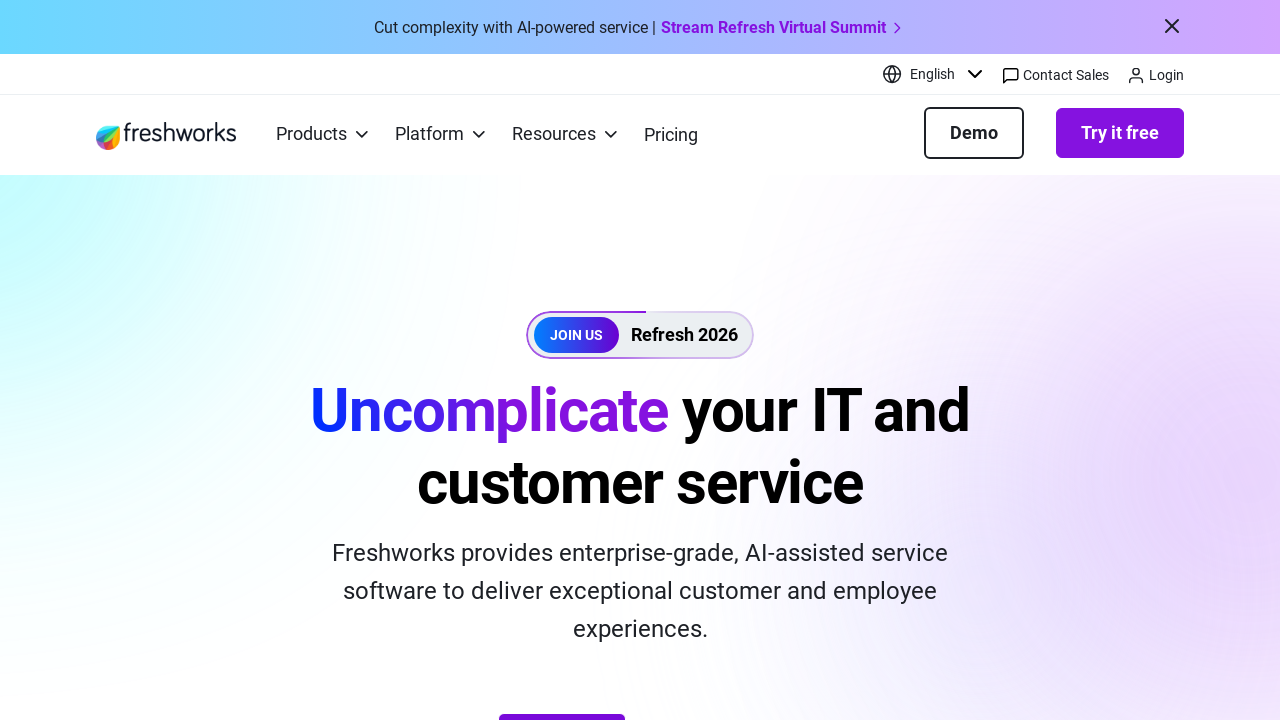

Waited for footer links to become visible
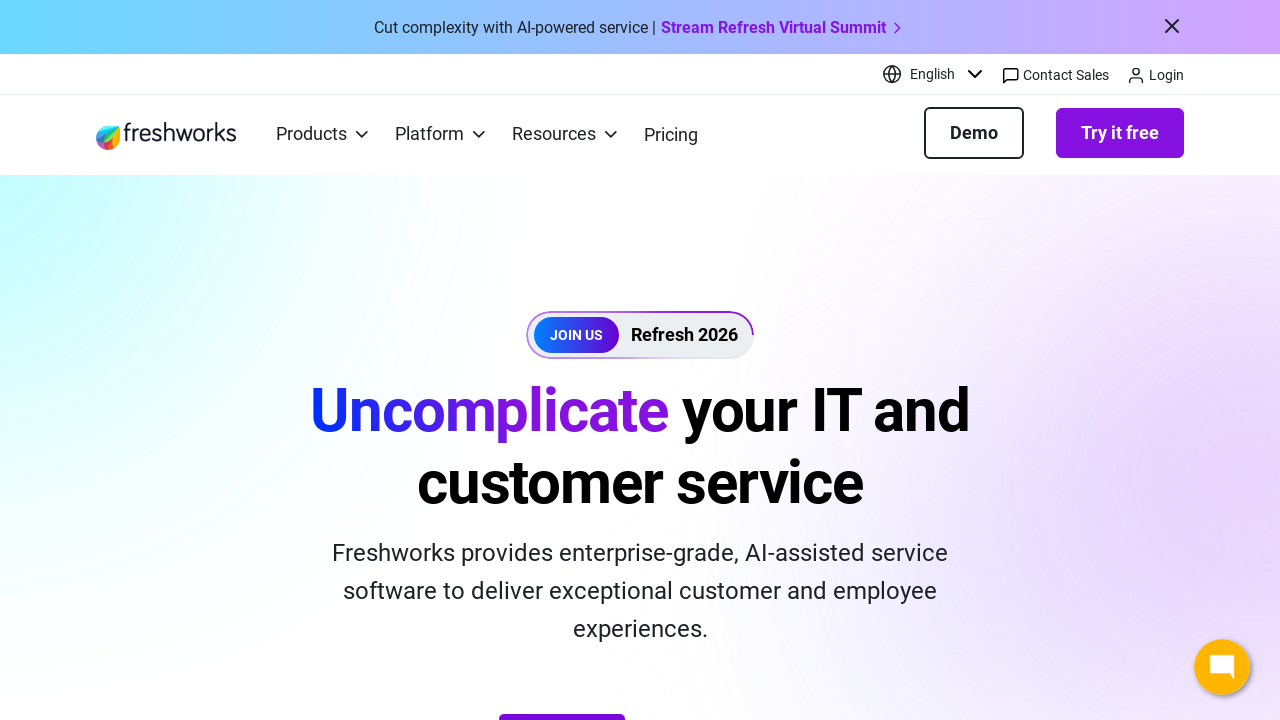

Retrieved all footer links from the page
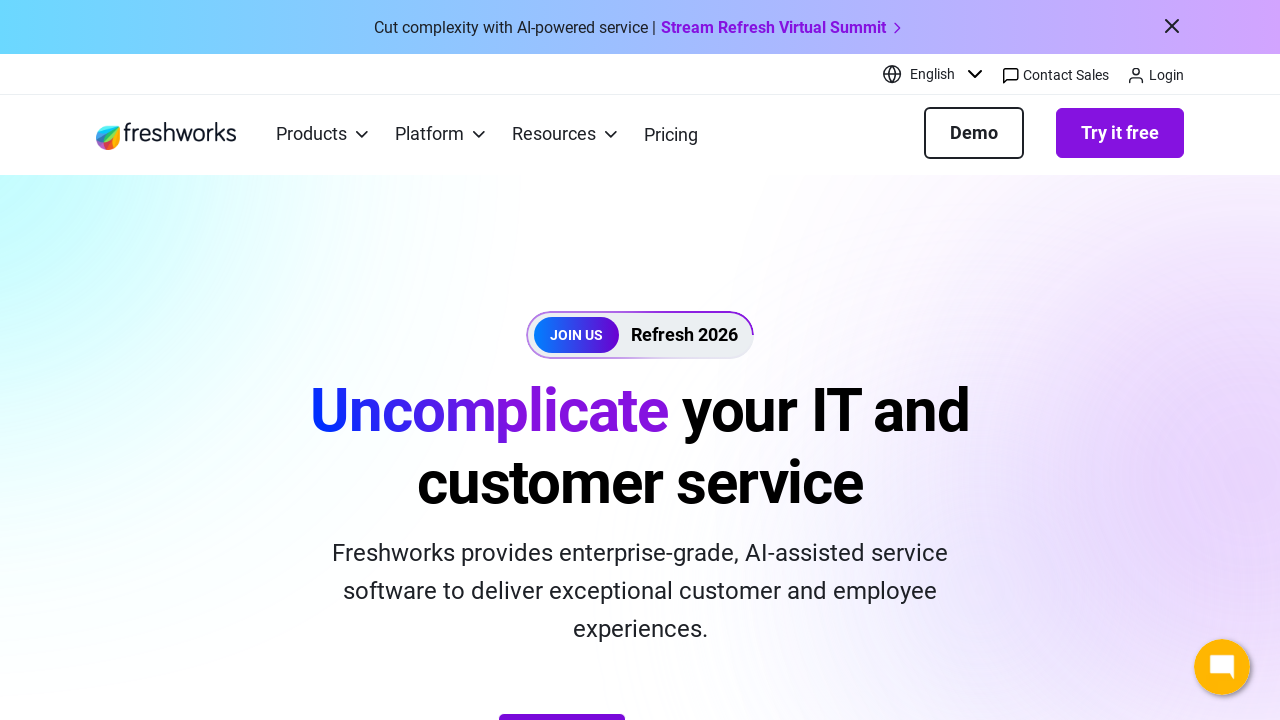

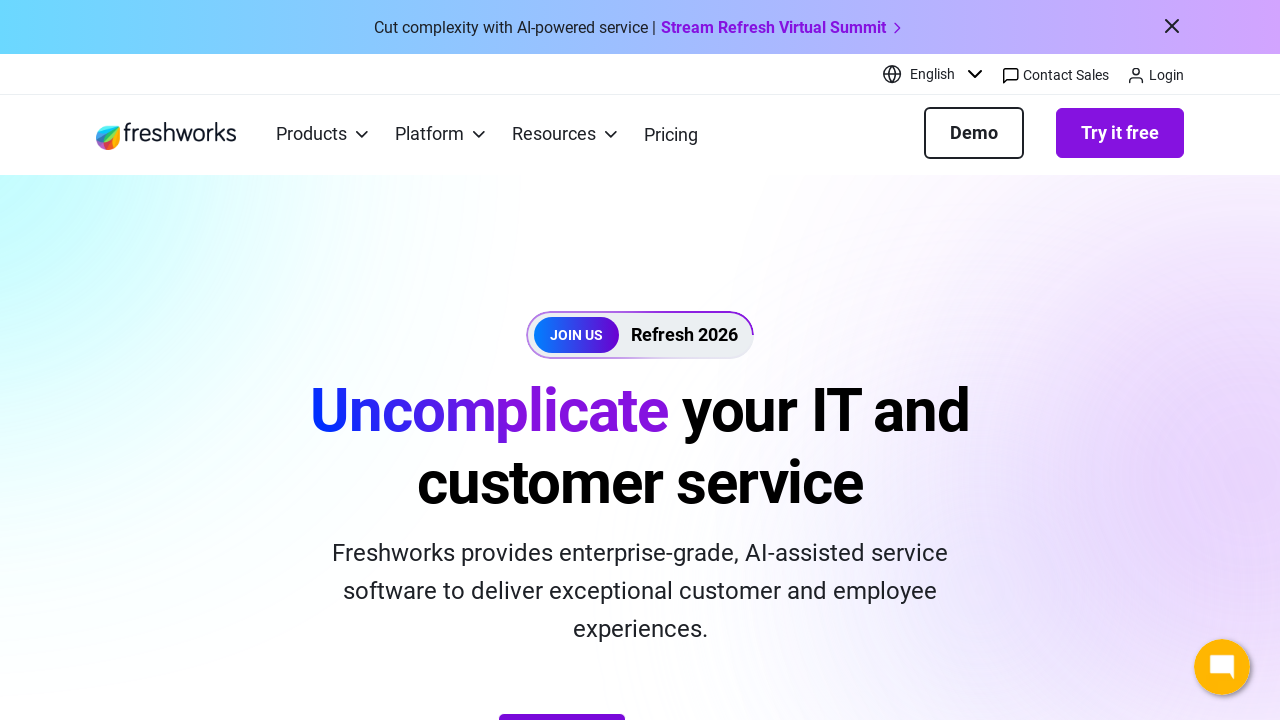